Navigates to a QR code checkout page and waits for it to load

Starting URL: https://app-staging.qlub.cloud/qr/ae/dummyCheckoutSezai/1/_/_/7502305668

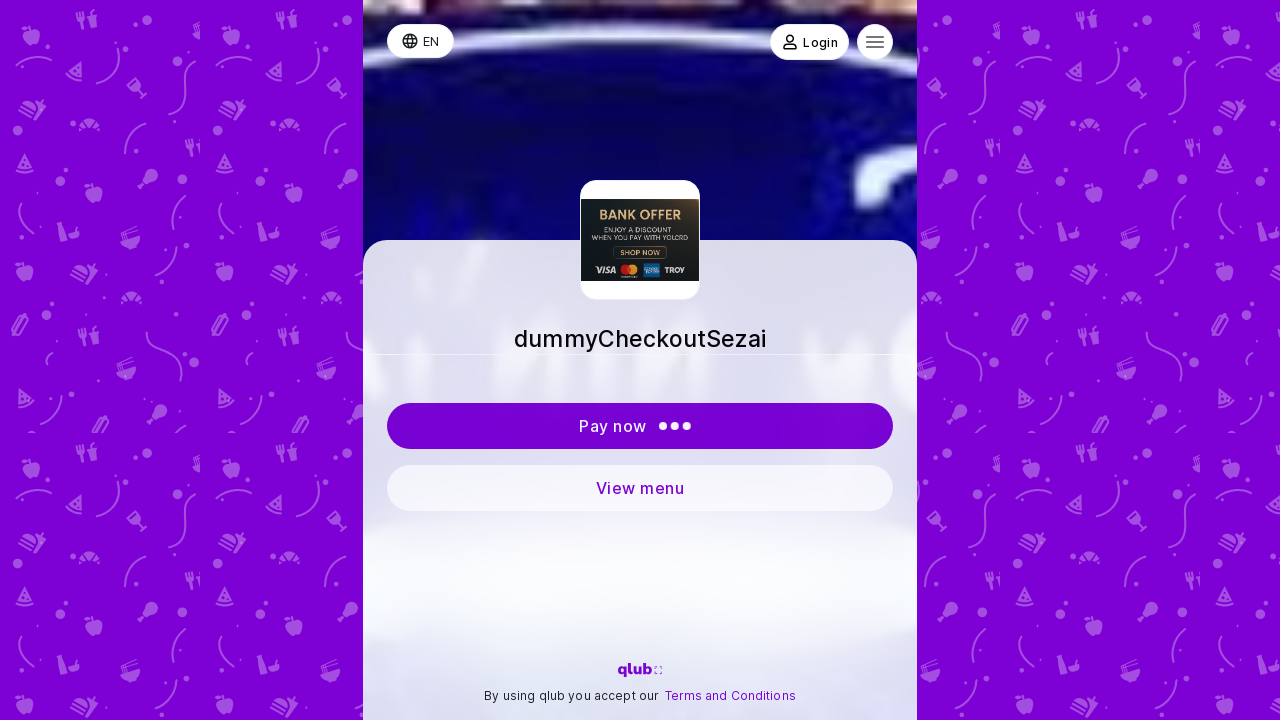

Waited 10 seconds for QR code checkout page to load
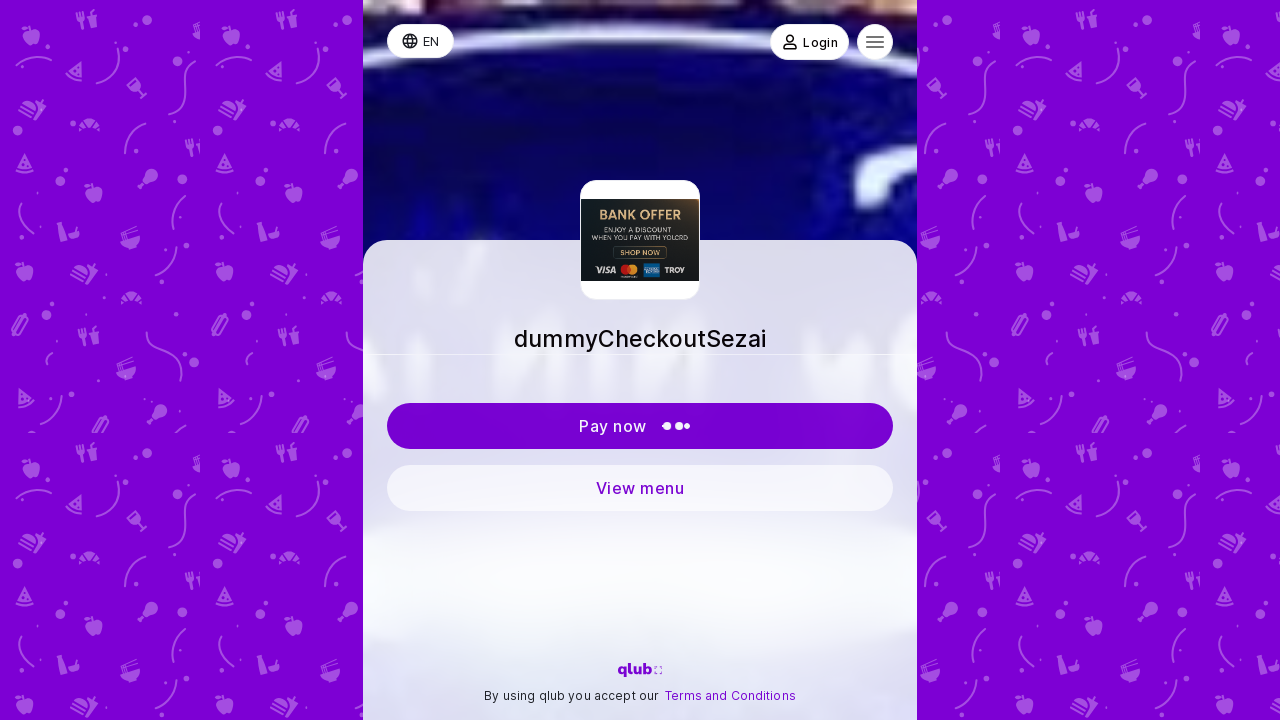

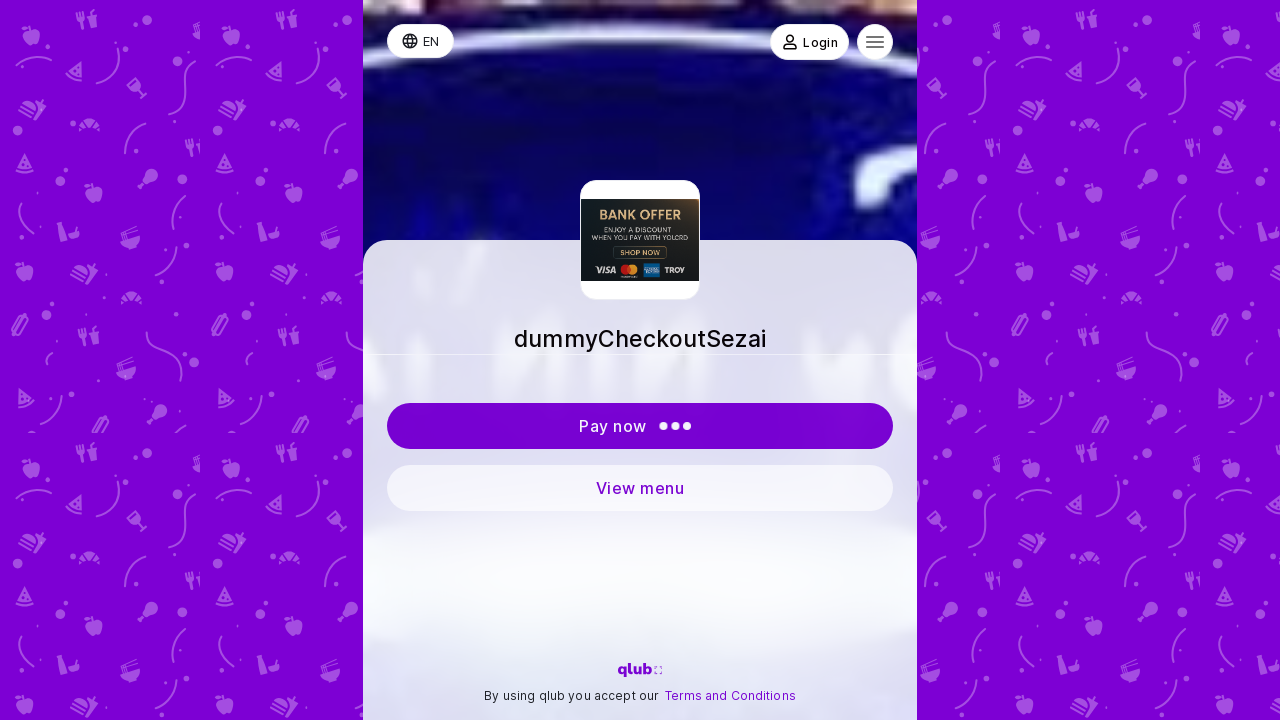